Tests drag and drop functionality on jQuery UI demo page by dragging an element to a drop target

Starting URL: https://jqueryui.com/droppable/

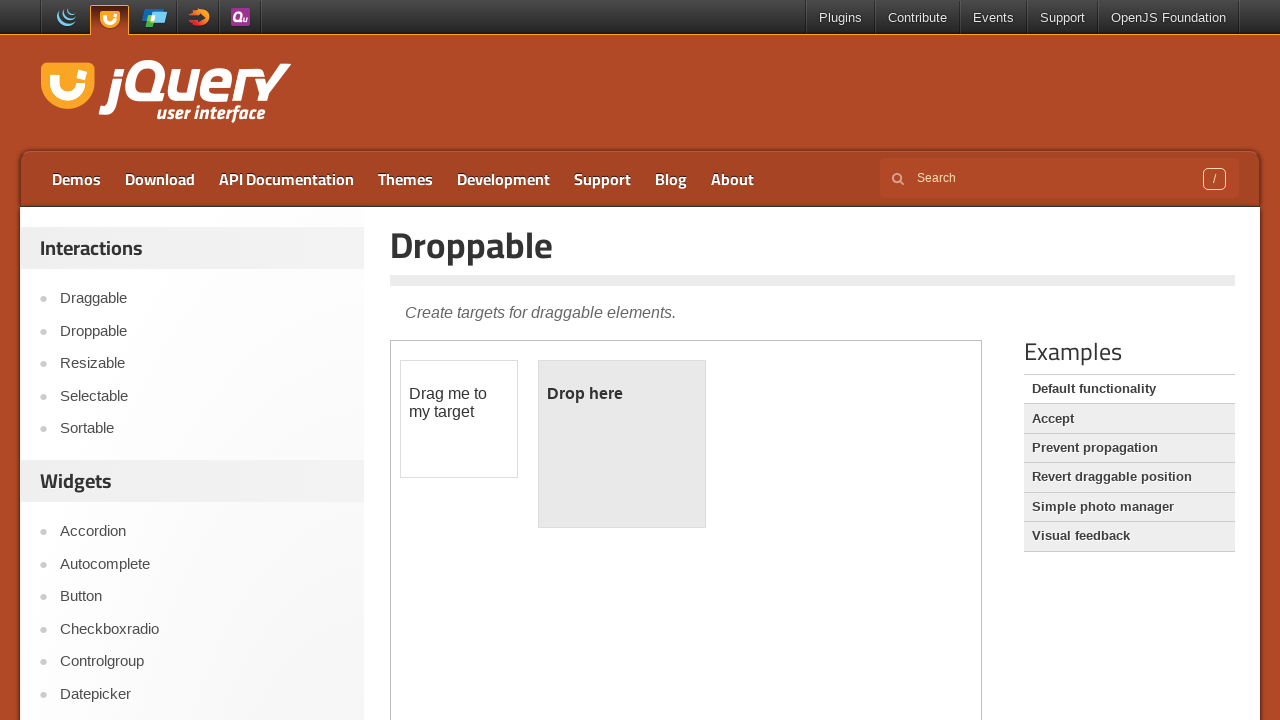

Located the iframe containing the drag and drop demo
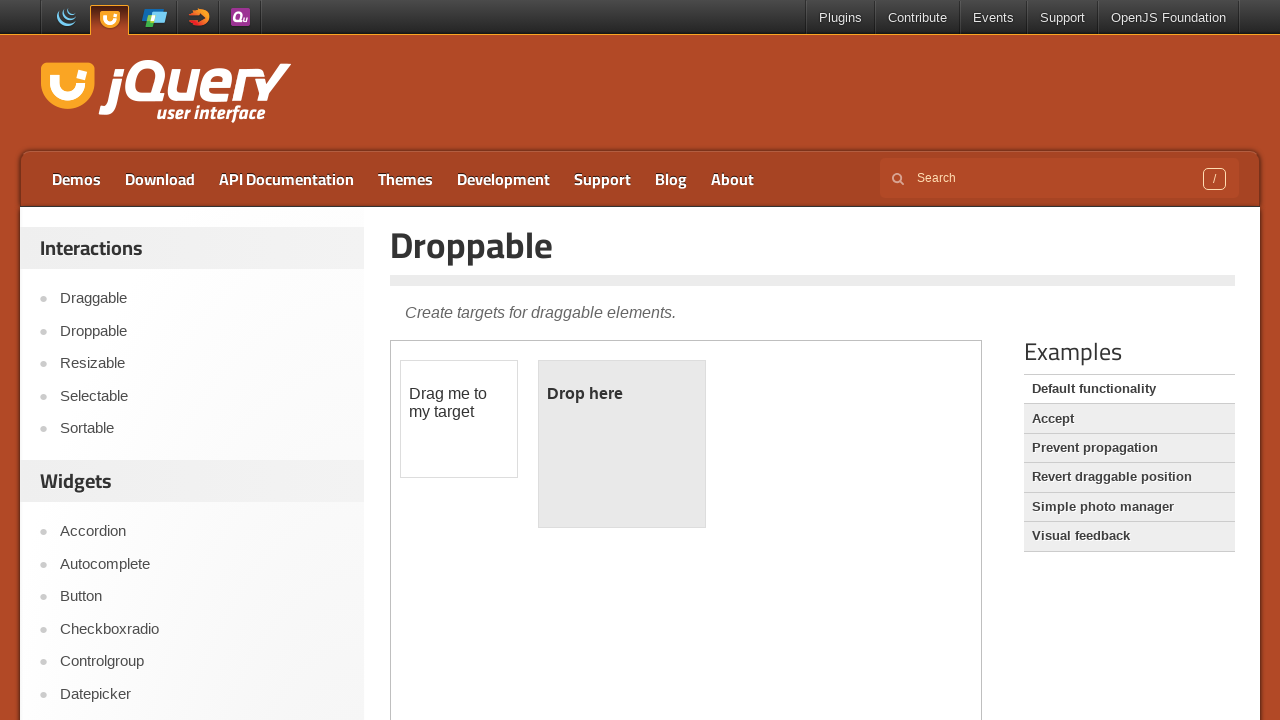

Located the draggable element 'Drag me to my target'
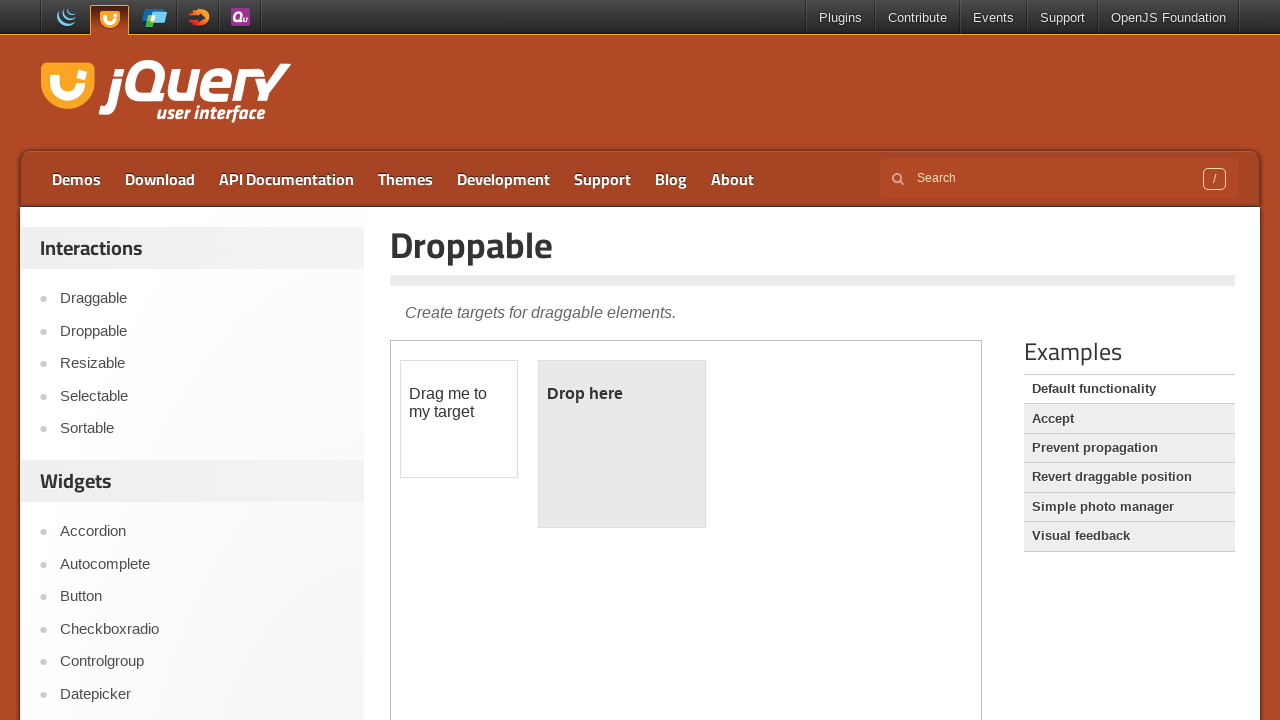

Located the droppable target element
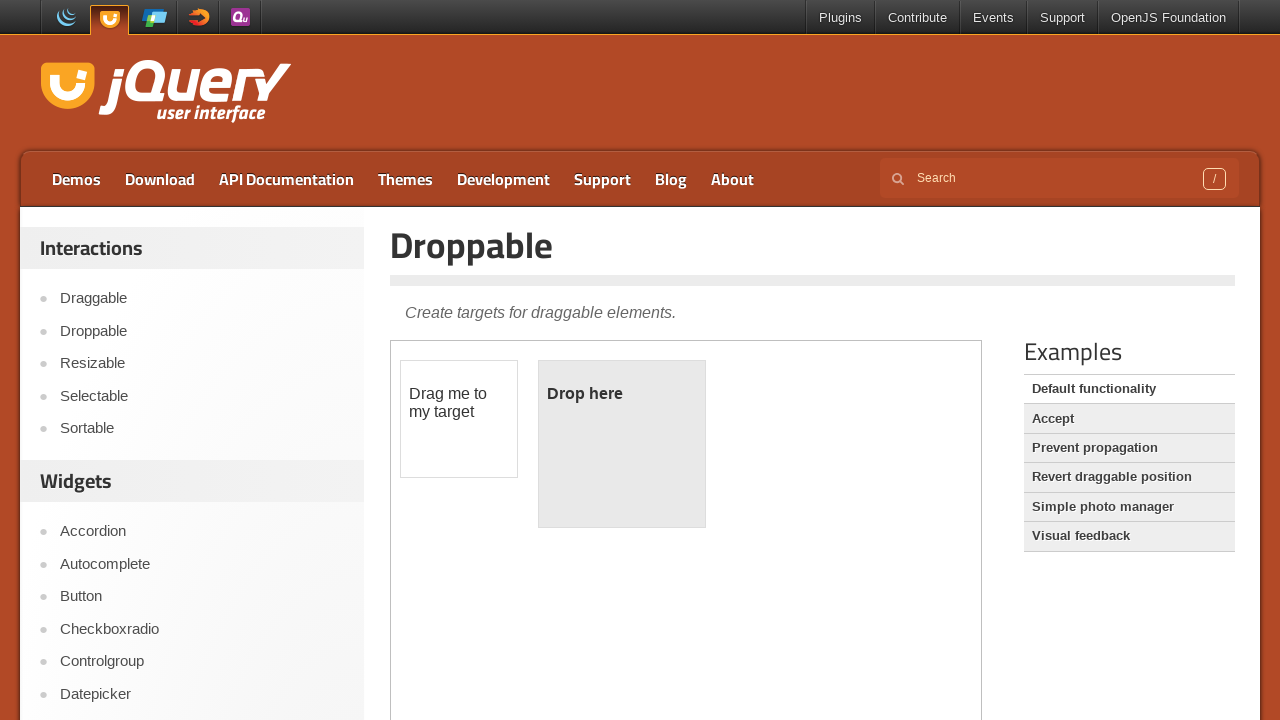

Dragged element to drop target at (622, 444)
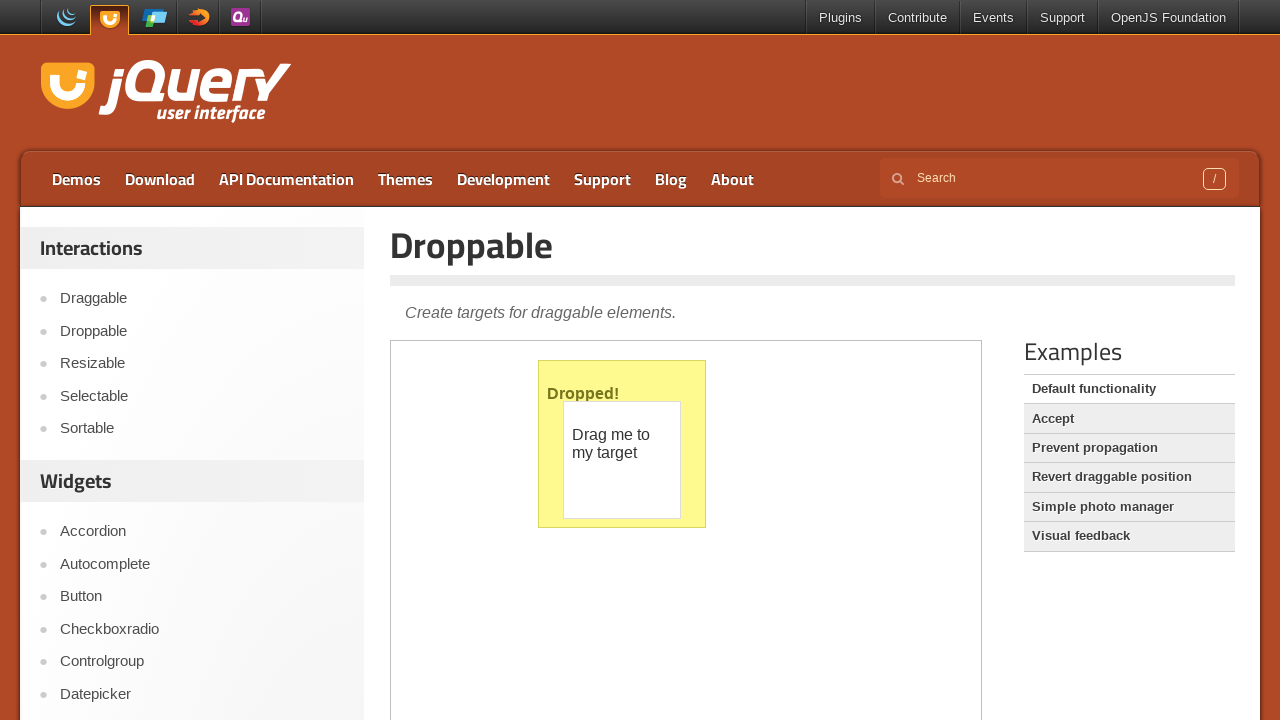

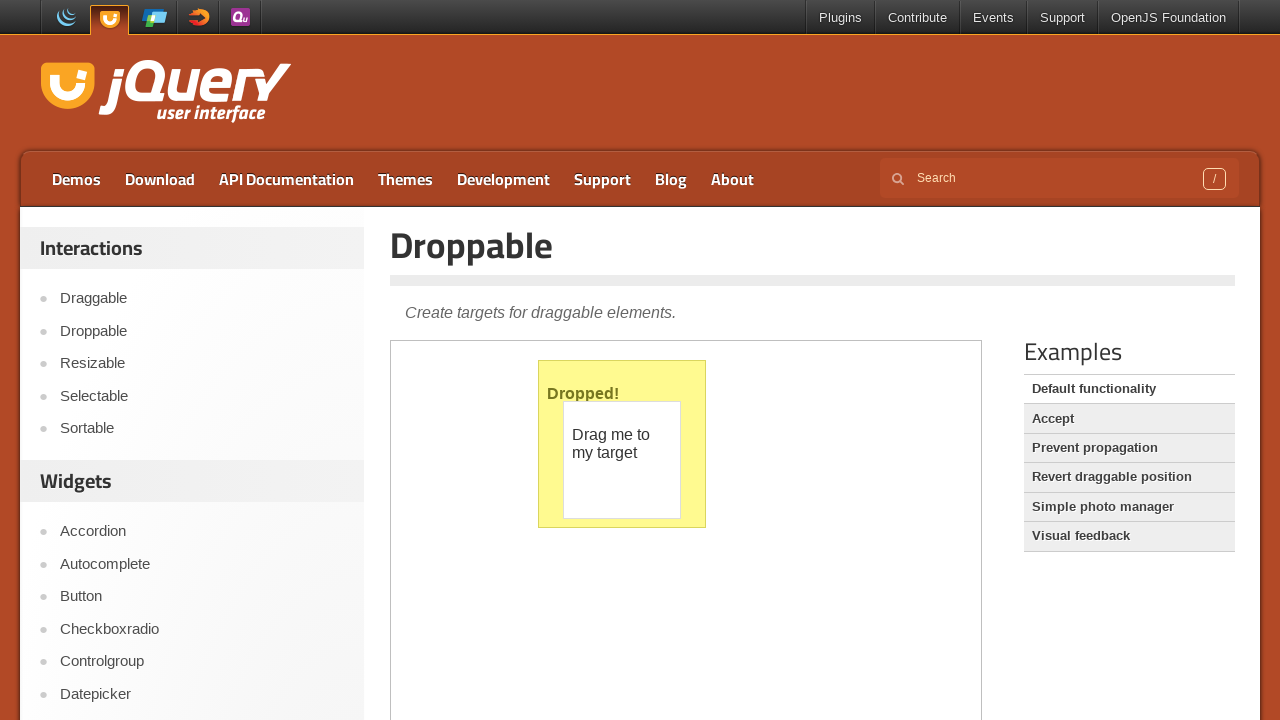